Tests drag and drop functionality on jQueryUI demo page by dragging an element and dropping it onto a target droppable area within an iframe

Starting URL: https://jqueryui.com/droppable/

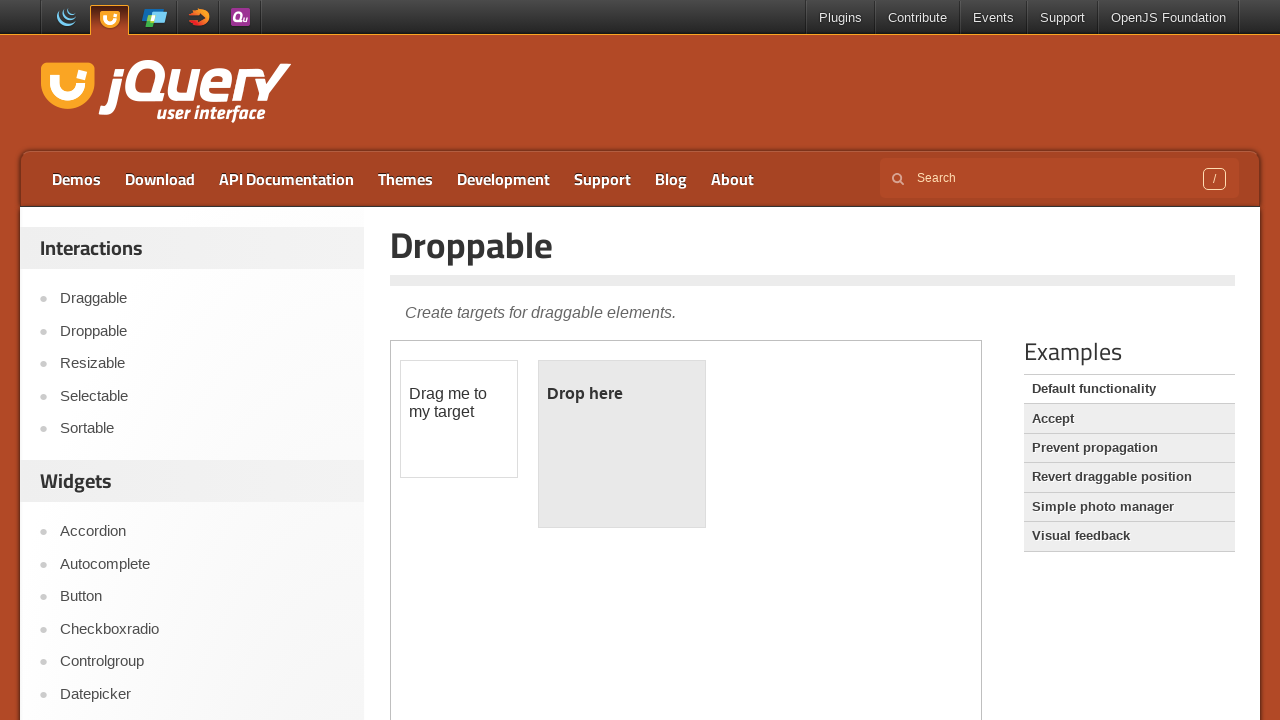

Located the iframe containing drag and drop elements
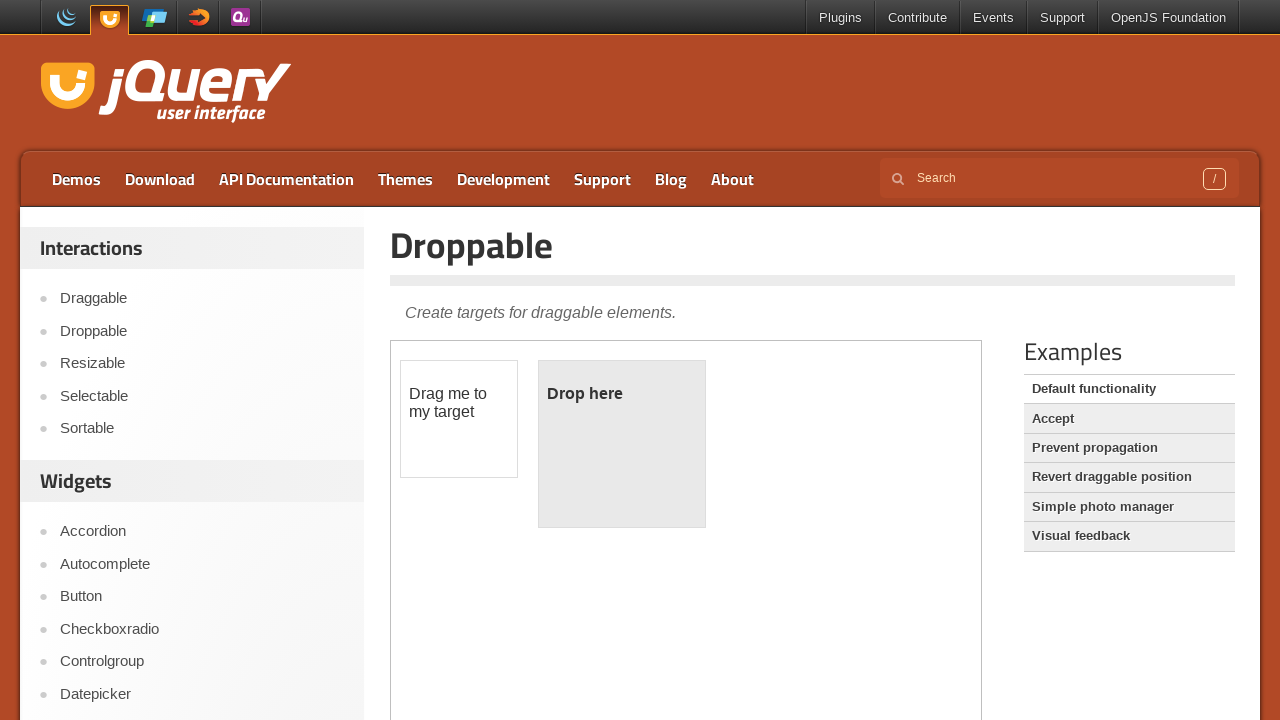

Located the draggable element with id 'draggable'
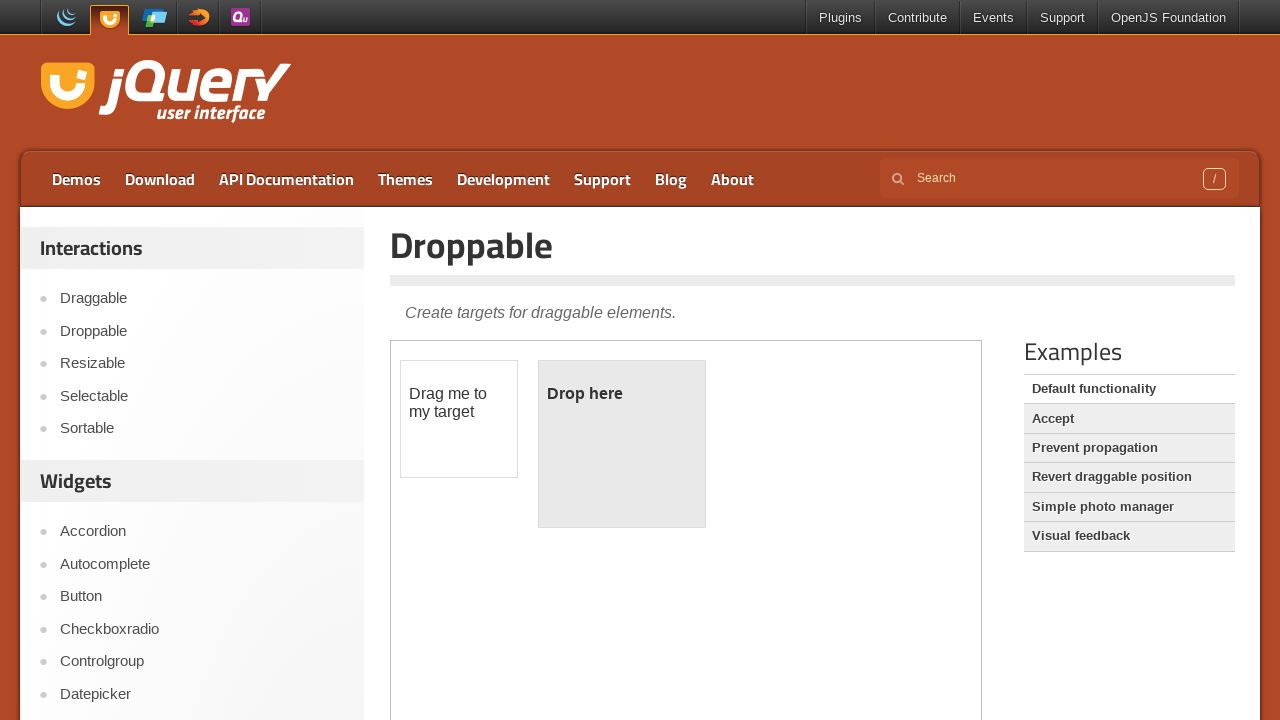

Located the droppable target element with id 'droppable'
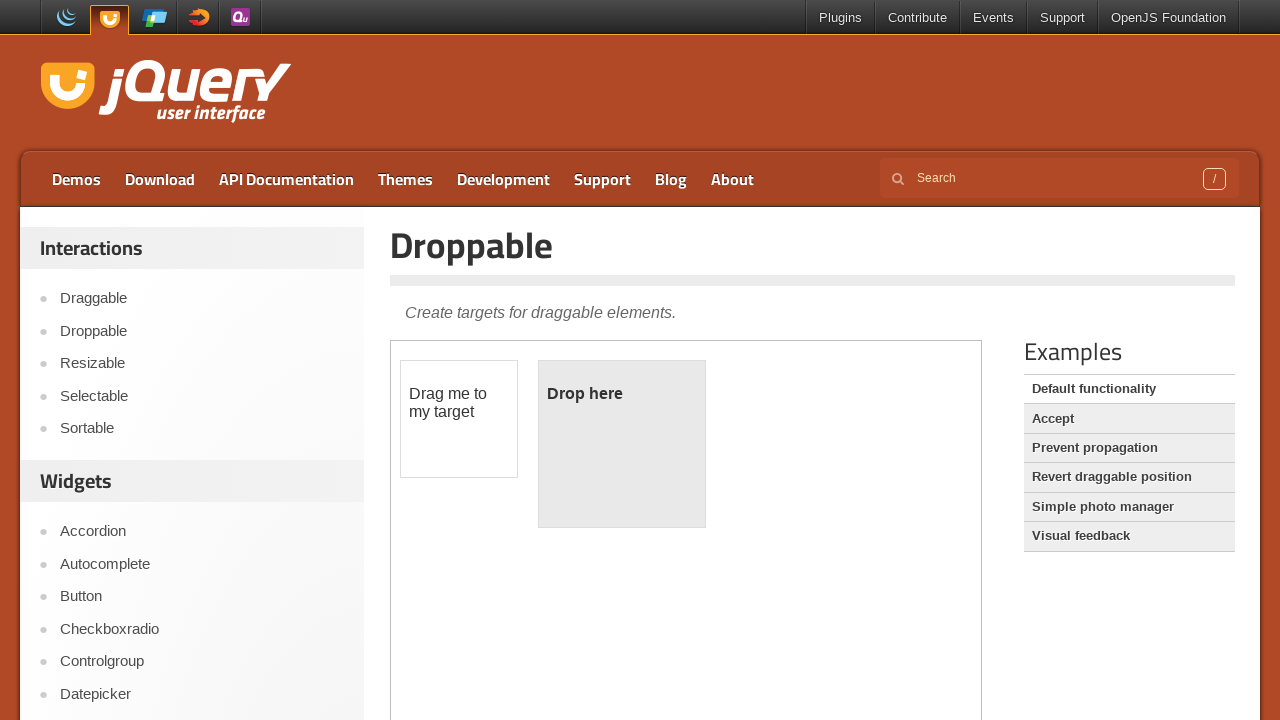

Dragged the draggable element onto the droppable target at (622, 444)
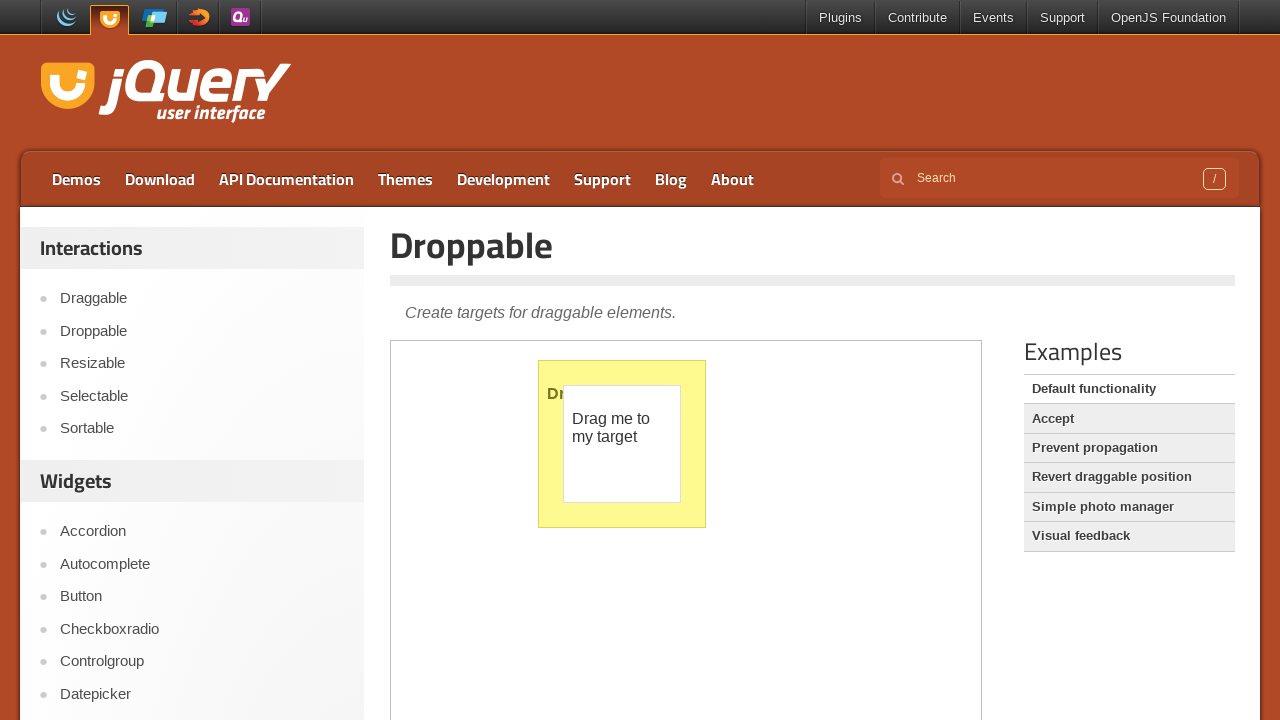

Waited 1 second to observe the drag and drop result
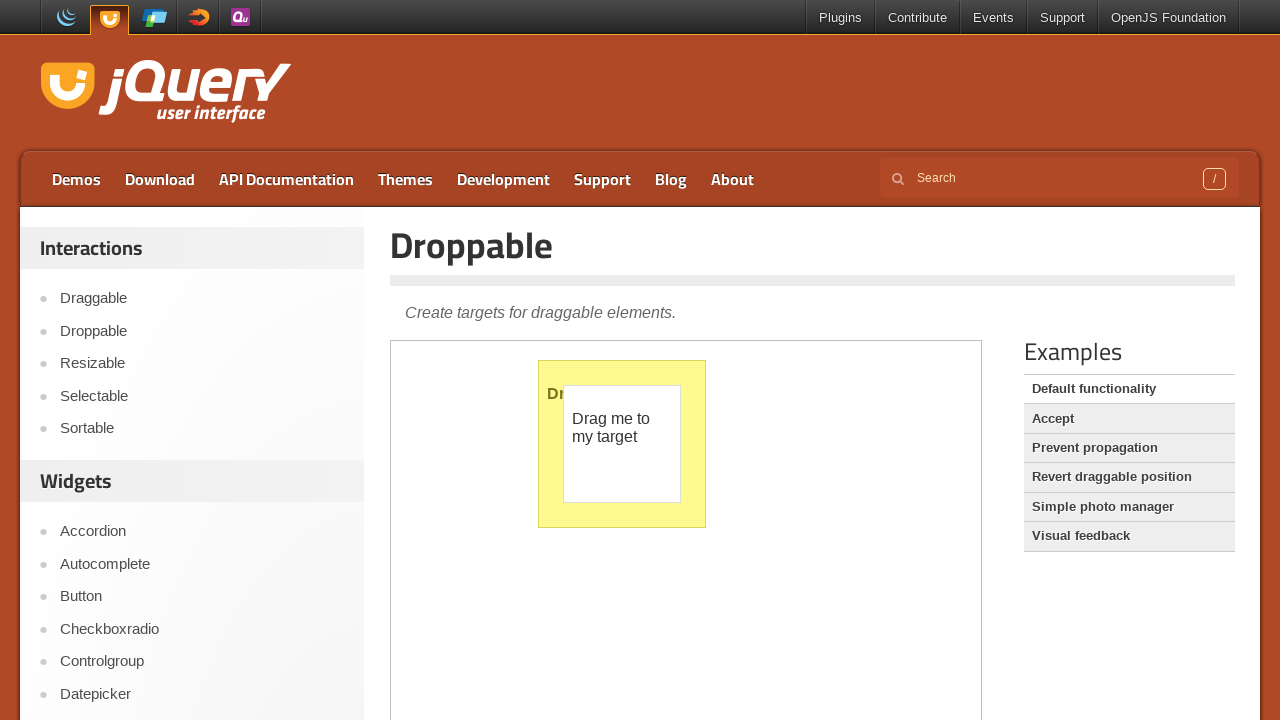

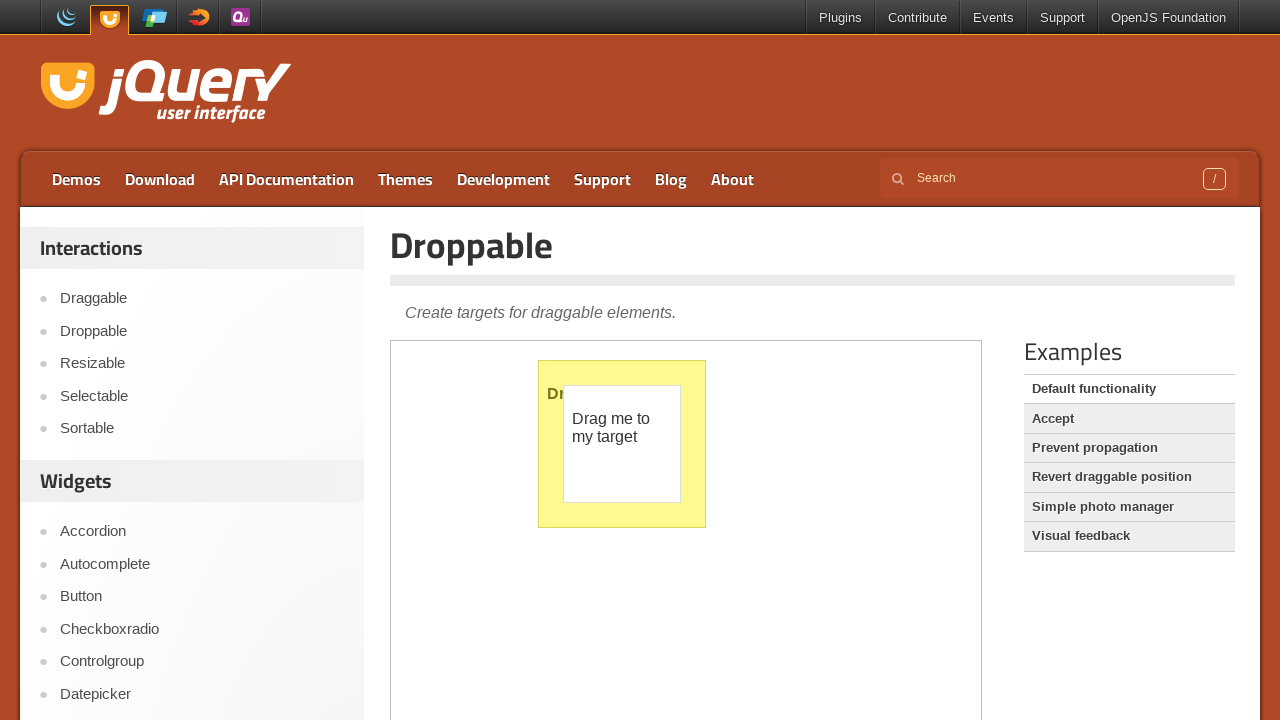